Tests entering text into an input field that is nested inside two iframe elements by switching between frames

Starting URL: http://demo.automationtesting.in/Frames.html

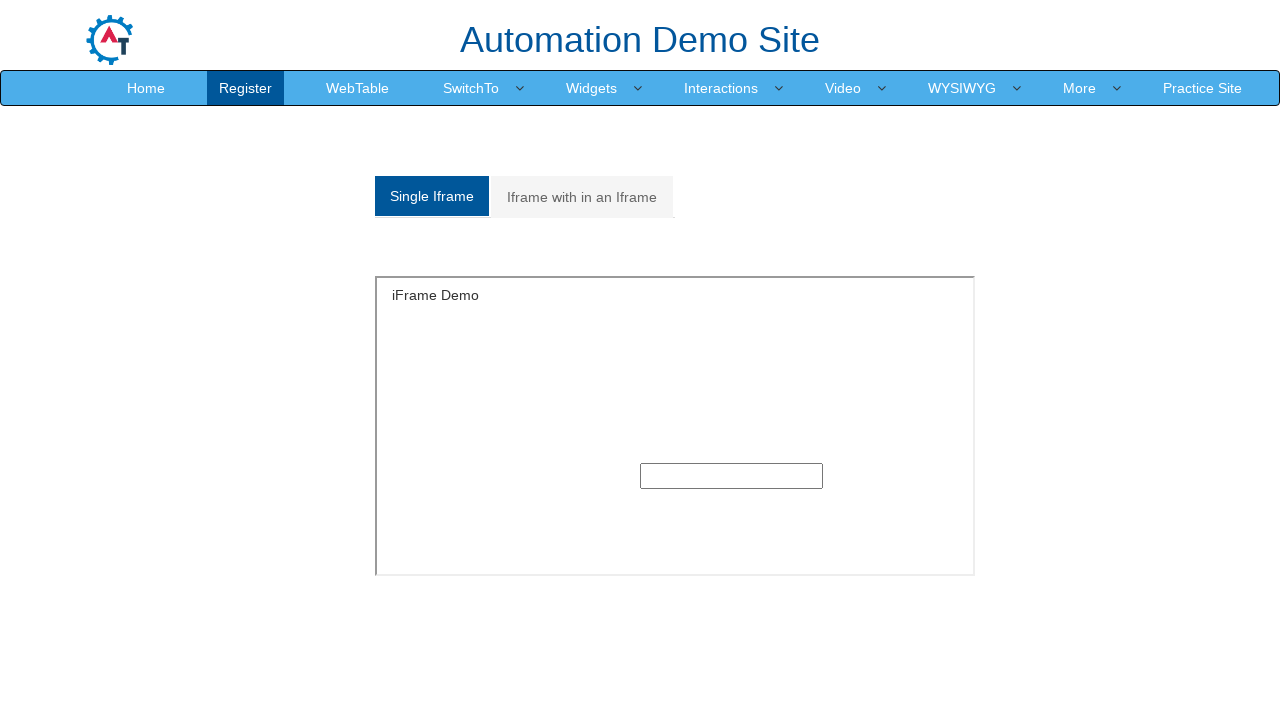

Clicked on nested frames tab at (582, 197) on xpath=/html/body/section/div[1]/div/div/div/div[1]/div/ul/li[2]/a
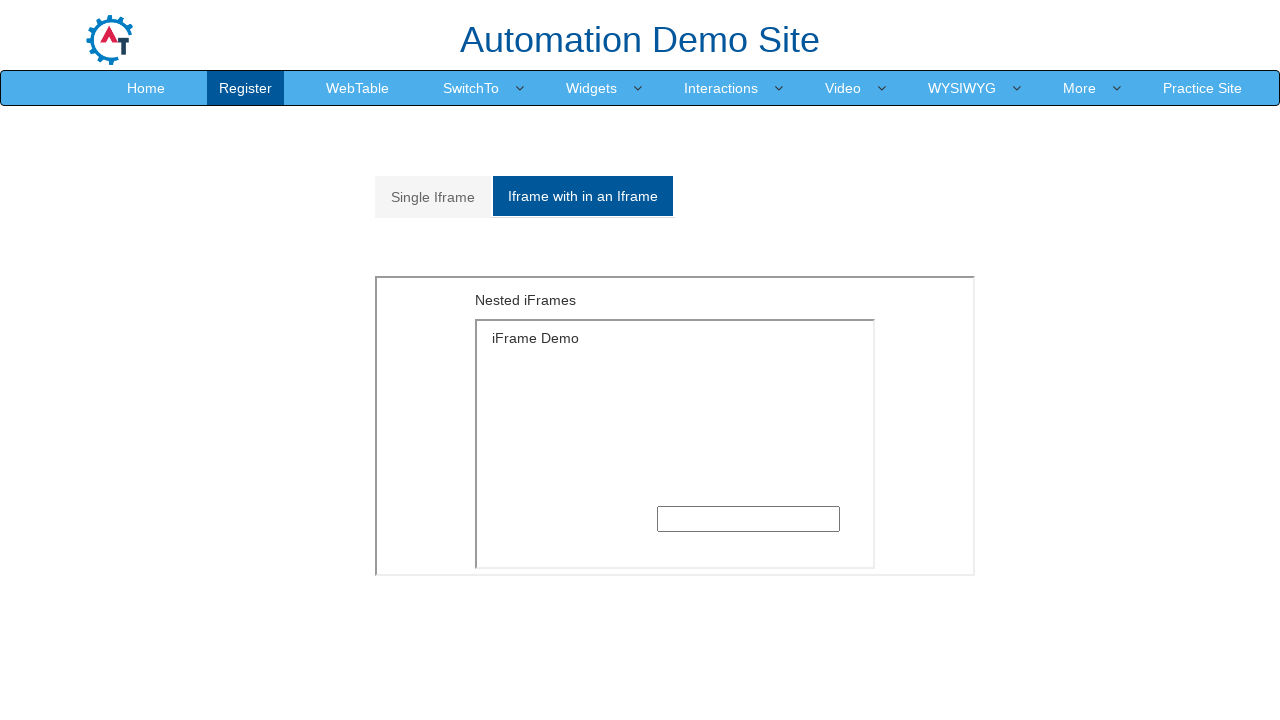

Waited 2 seconds for first frame to load
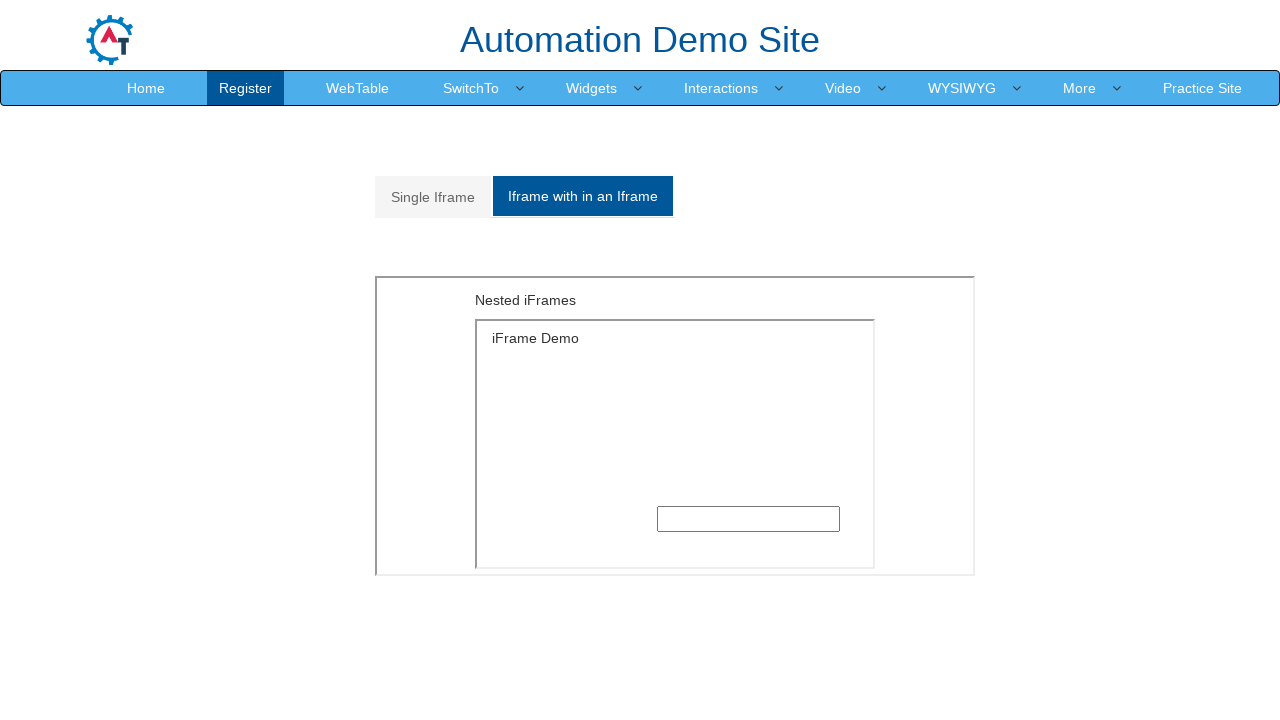

Switched to first iframe
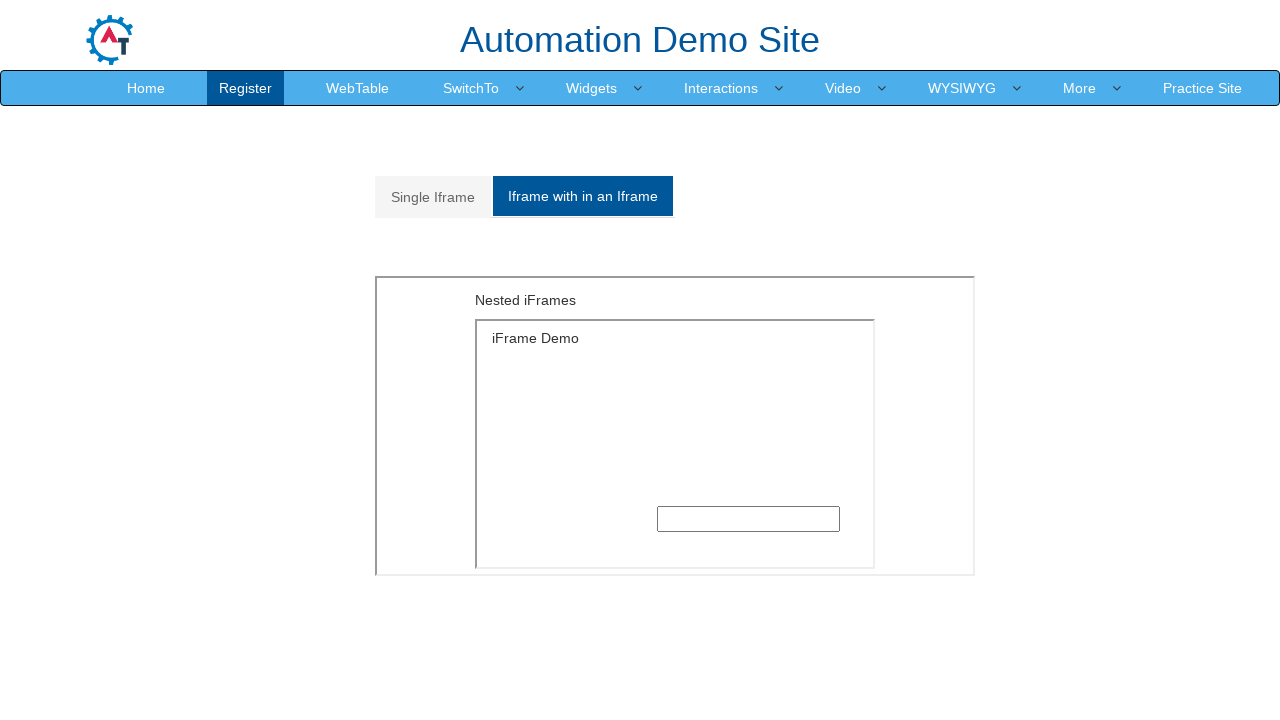

Switched to second nested iframe
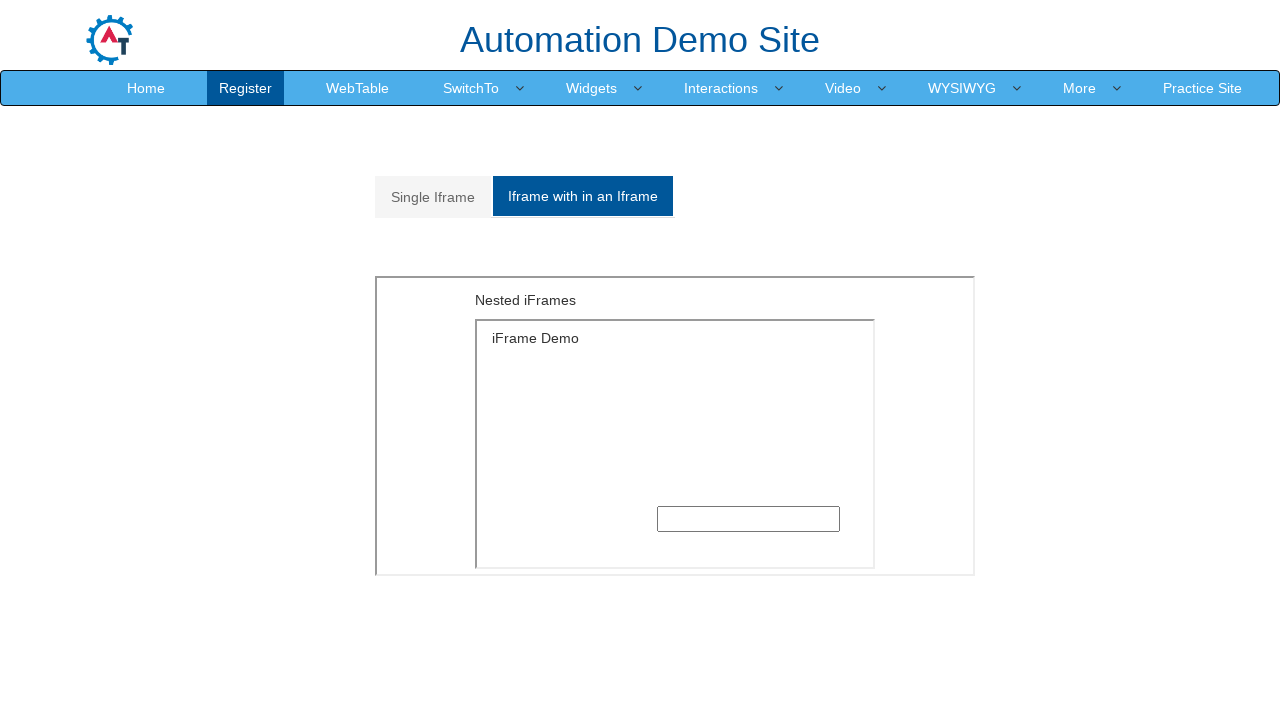

Entered 'Gowri' into text field inside nested iframe on xpath=/html/body/section/div[1]/div/div/div/div[2]/div[2]/iframe >> internal:con
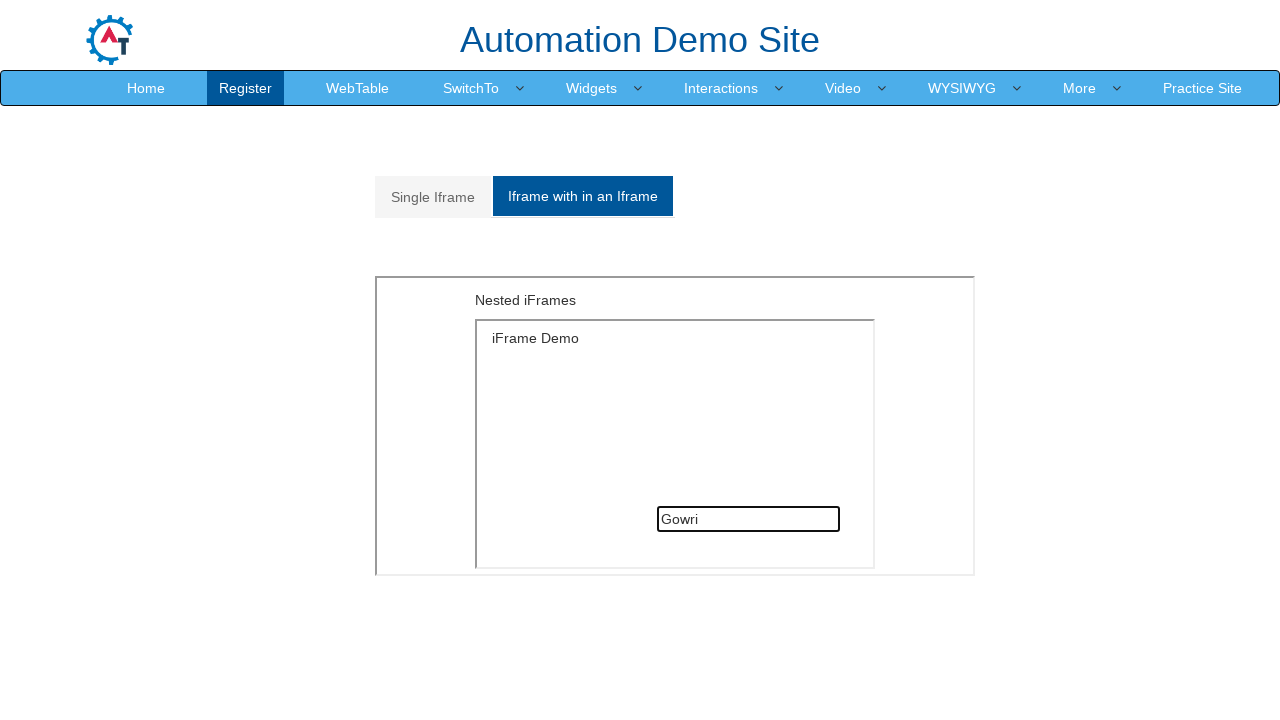

Waited 2 seconds to observe result
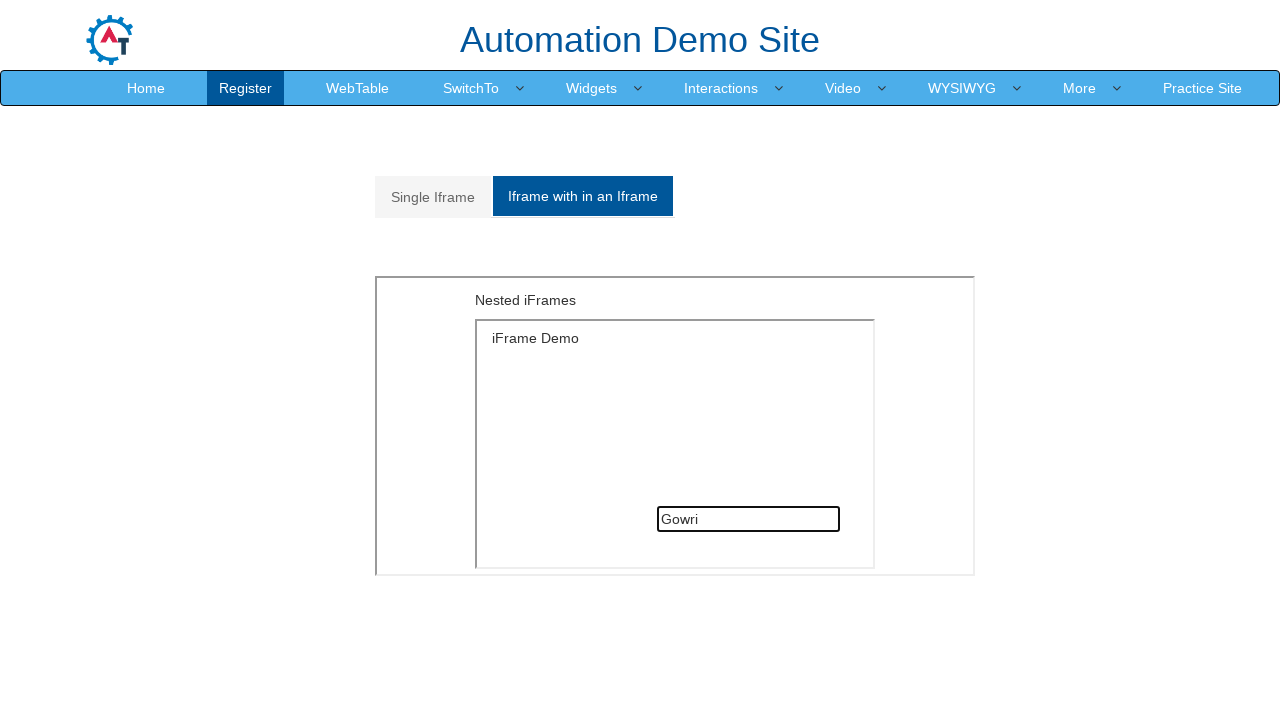

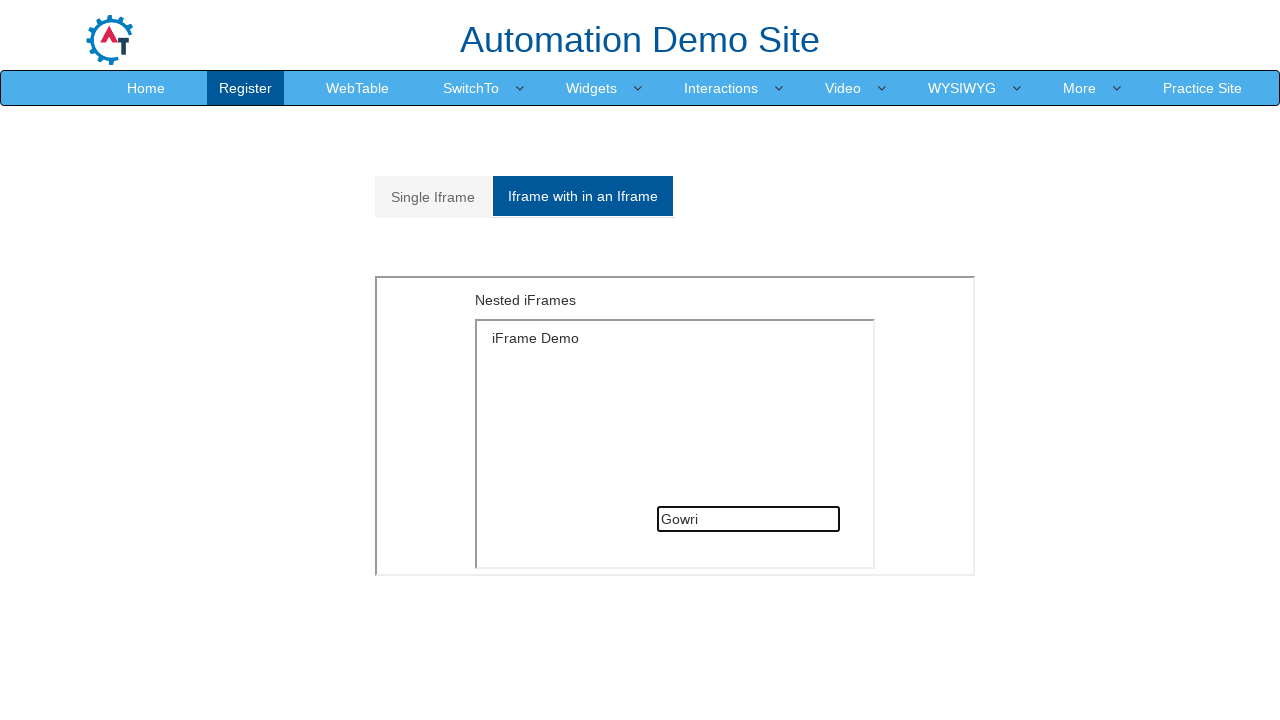